Verifies that the OrangeHRM demo page loads correctly by checking the current URL

Starting URL: https://opensource-demo.orangehrmlive.com/web/index.php/auth/login

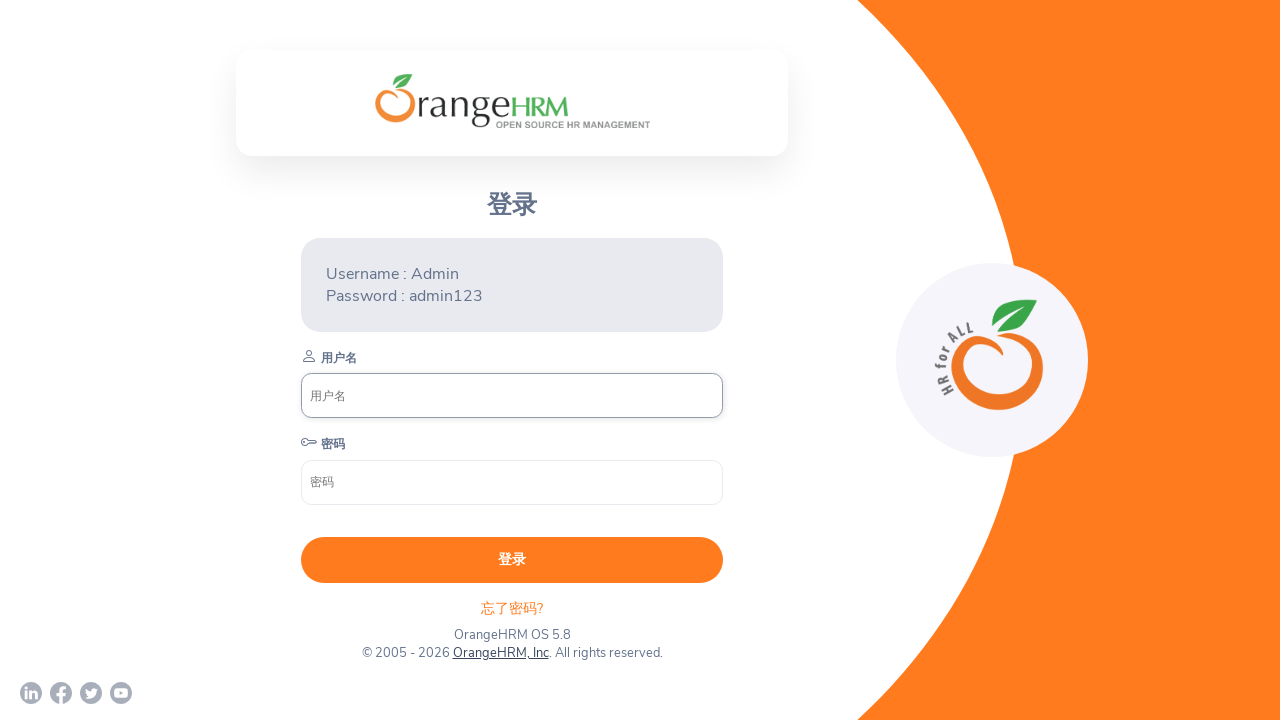

Verified OrangeHRM login page loaded with correct URL
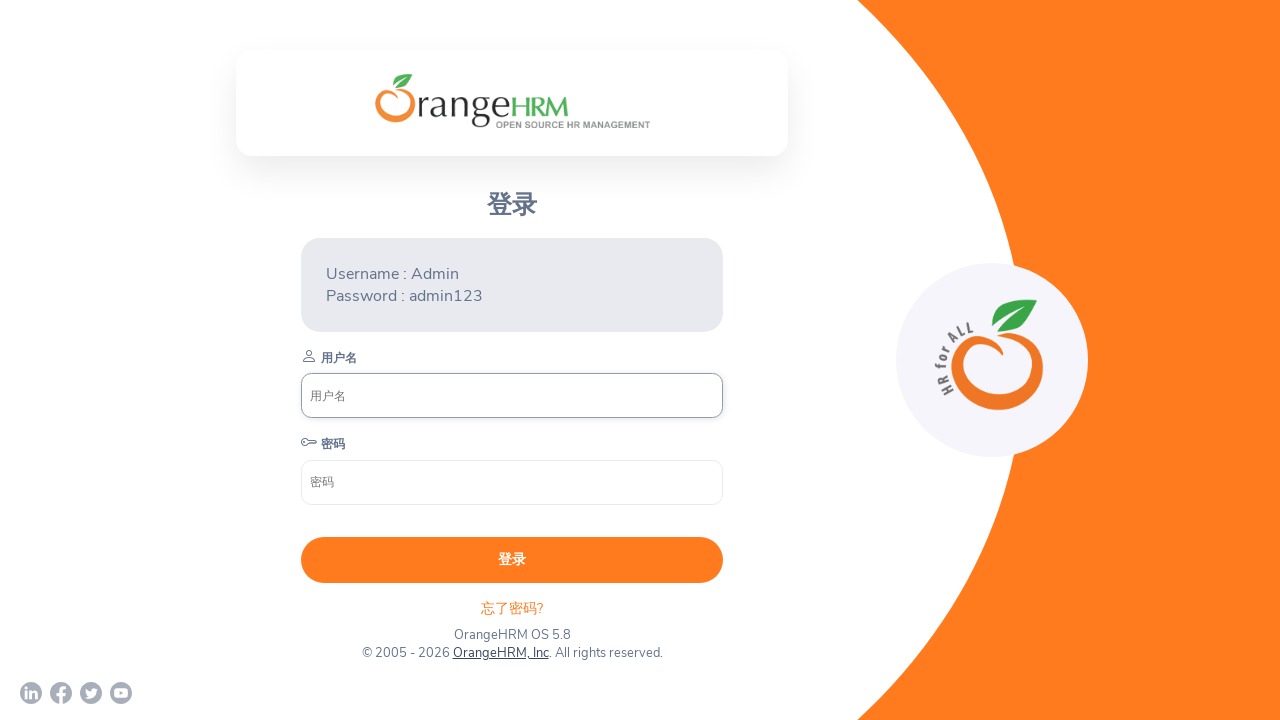

Printed confirmation that page loaded
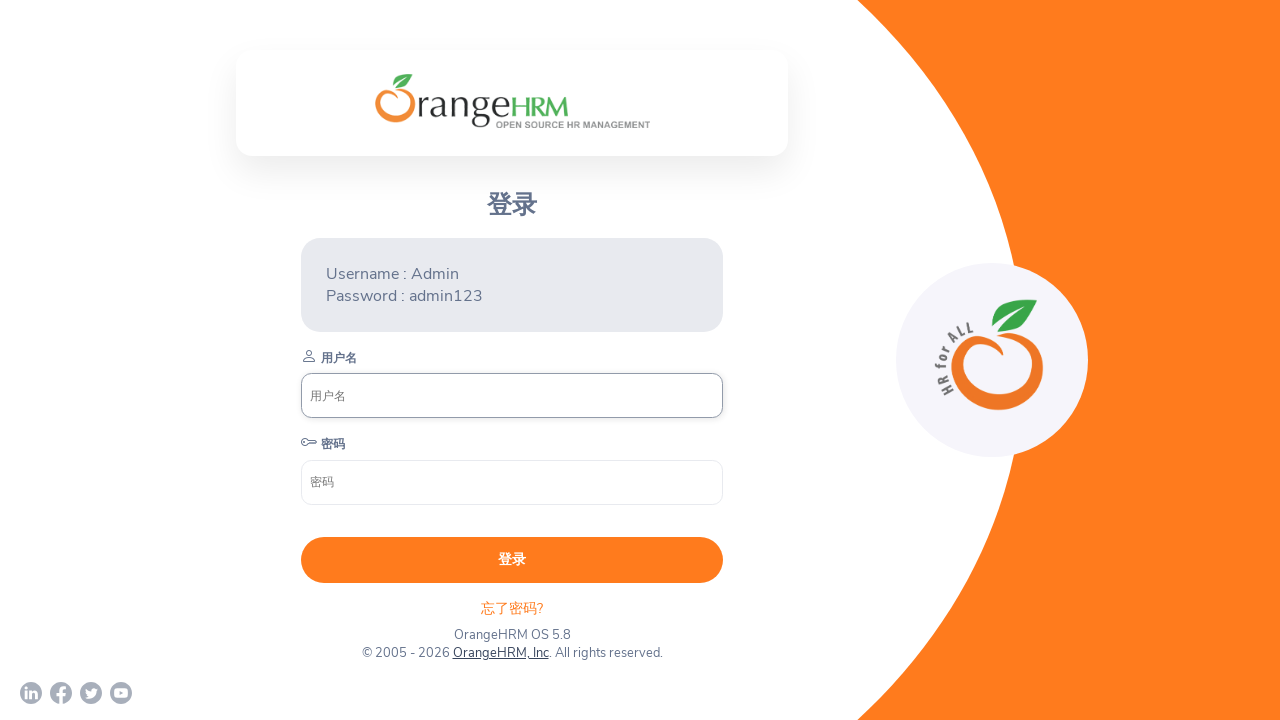

Printed current URL: https://opensource-demo.orangehrmlive.com/web/index.php/auth/login
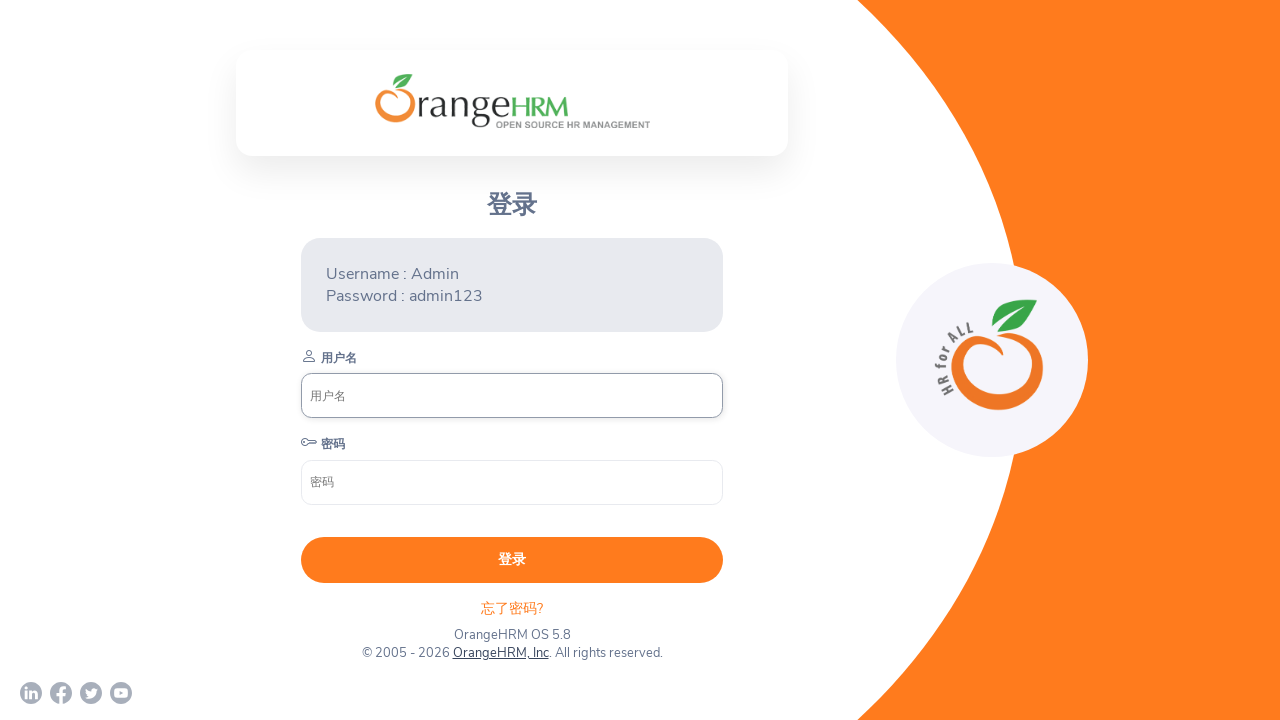

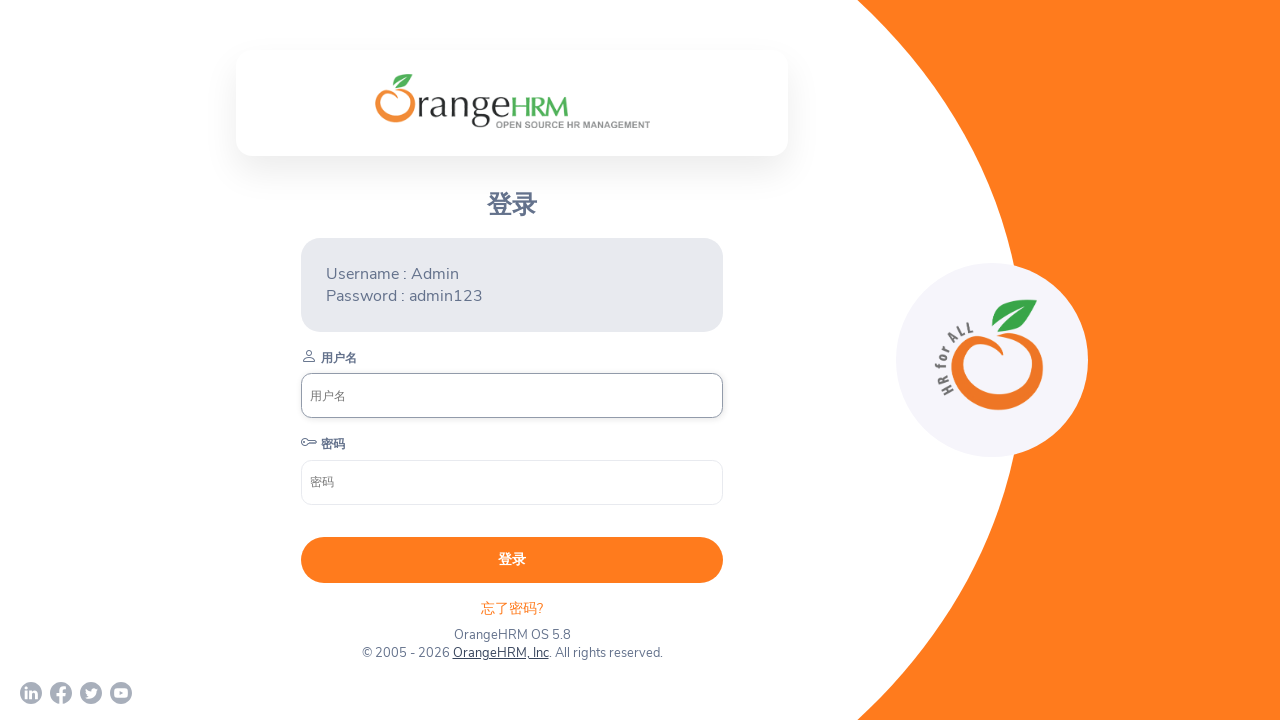